Tests navigation by clicking the "Get started" link and verifying the URL changes to include "intro"

Starting URL: https://playwright.dev/

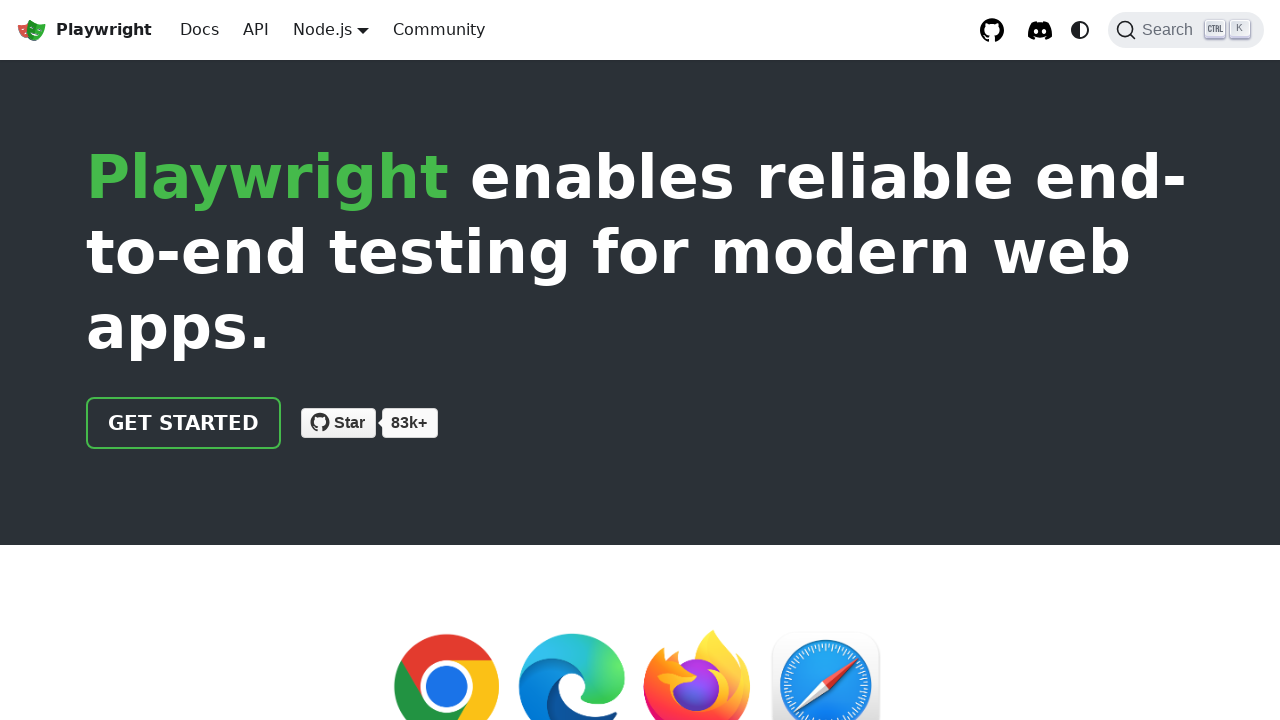

Clicked the 'Get started' link at (184, 423) on internal:role=link[name="Get started"i]
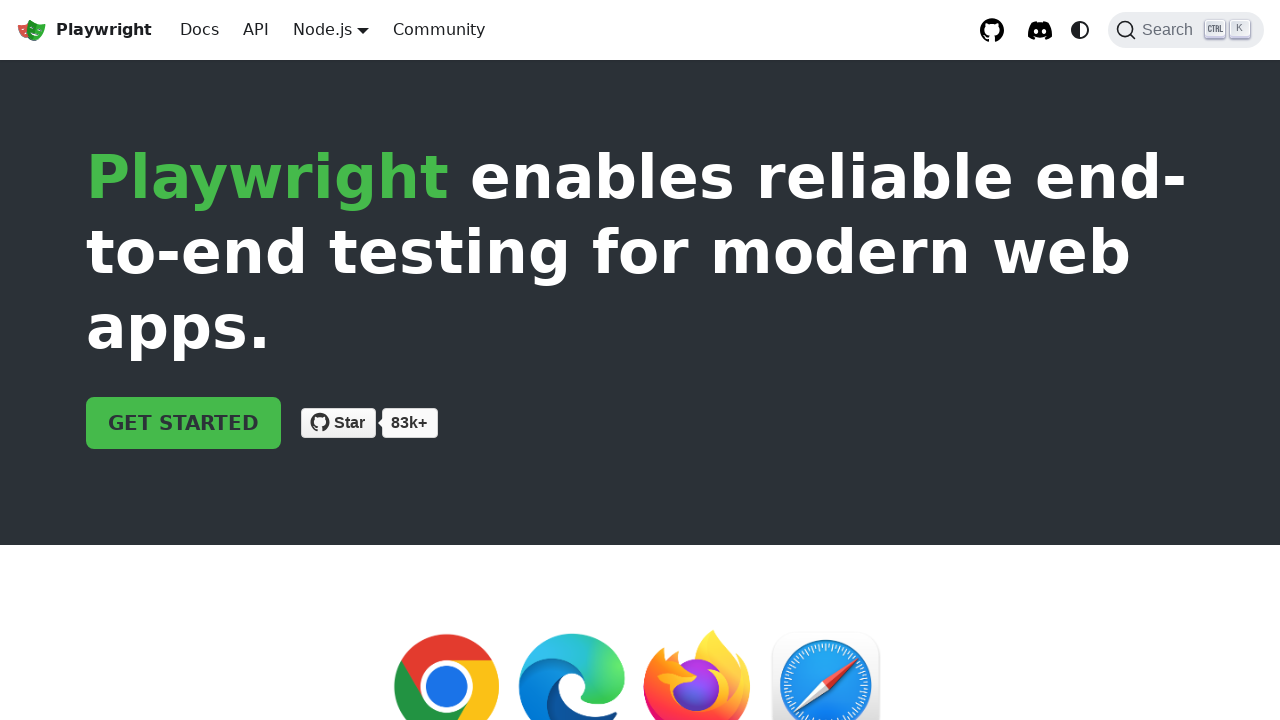

Verified URL changed to include 'intro'
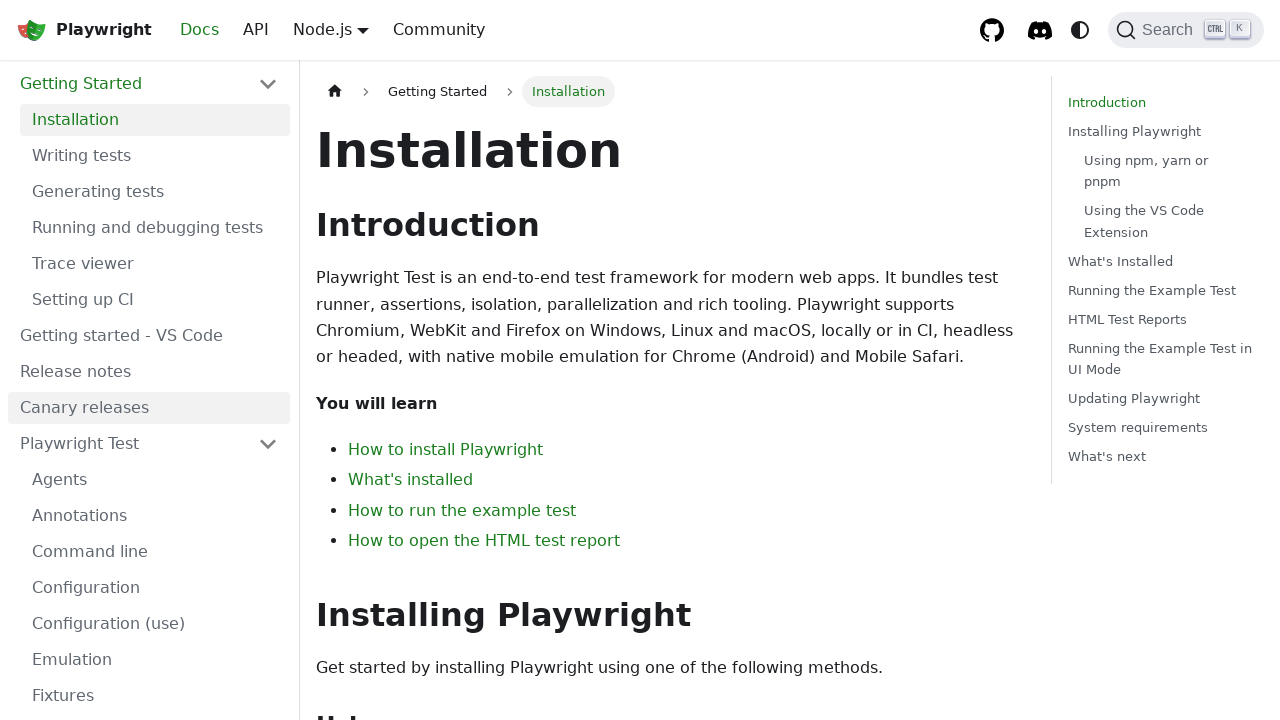

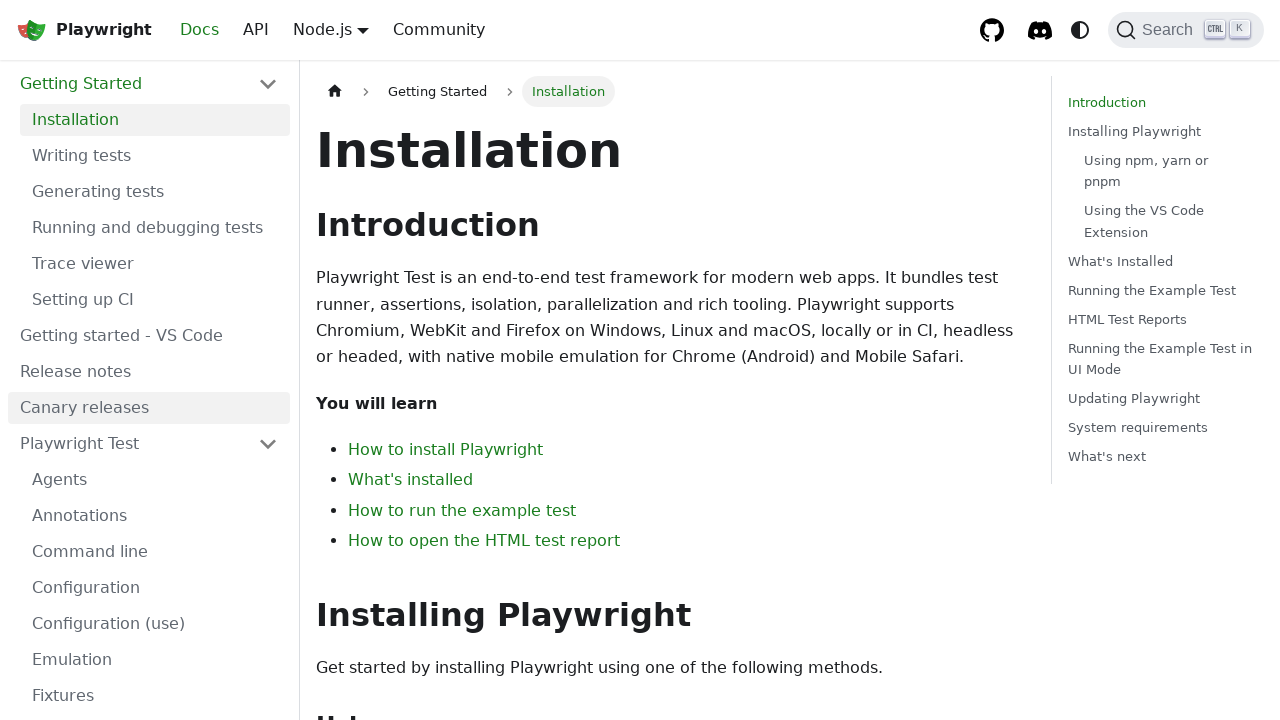